Tests double-click functionality on W3Schools tryit editor by clearing a field, entering text, and double-clicking a copy button

Starting URL: https://www.w3schools.com/tags/tryit.asp?filename=tryhtml5_ev_ondblclick3

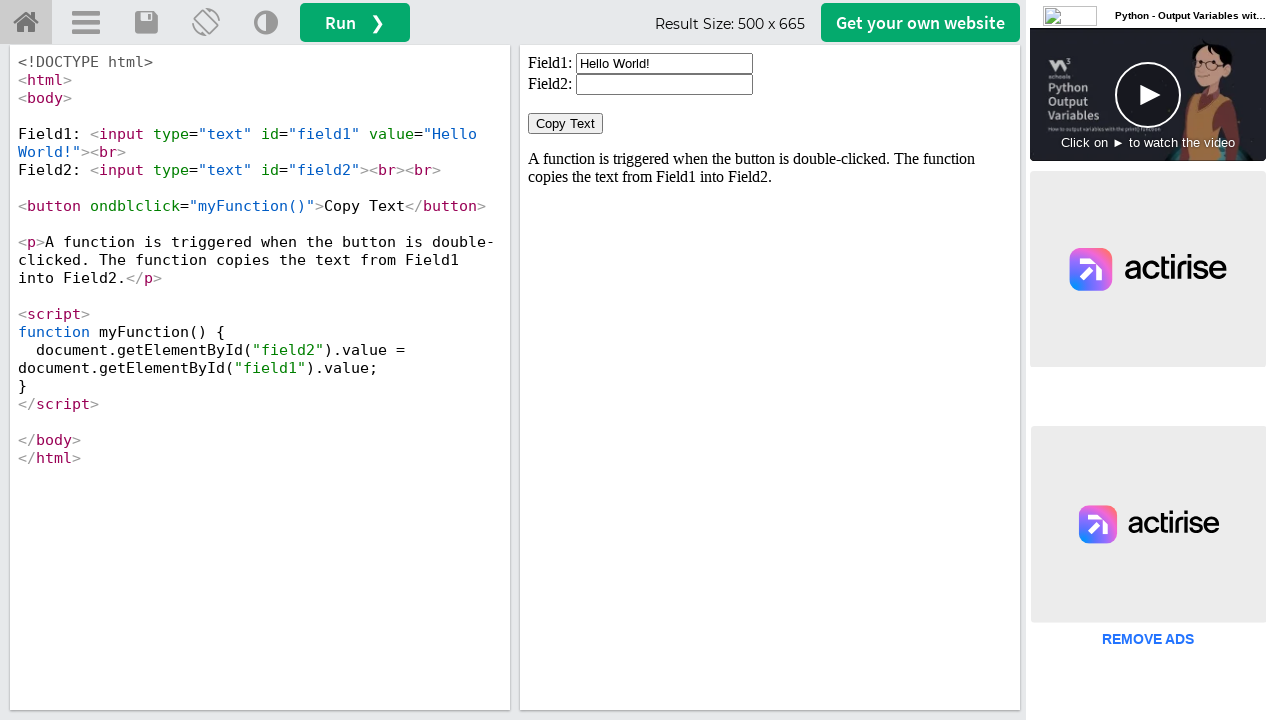

Located the iframe containing the demo
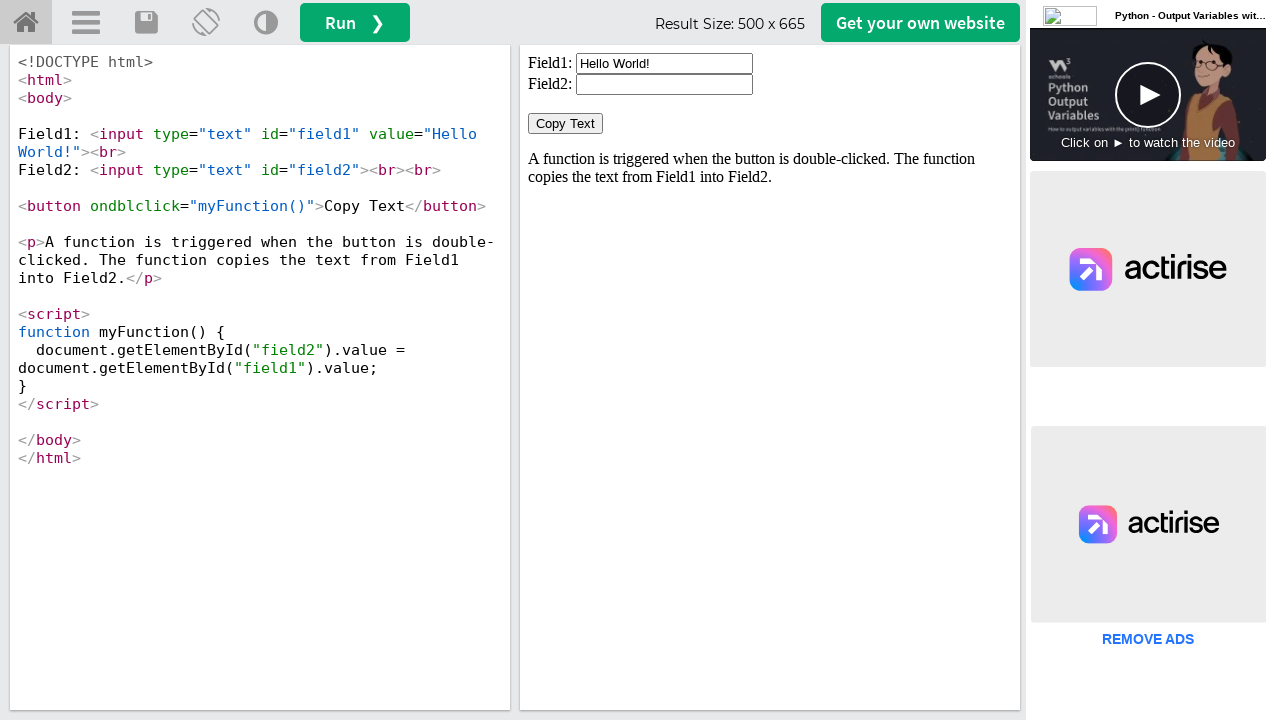

Cleared the first field on #iframeResult >> internal:control=enter-frame >> #field1
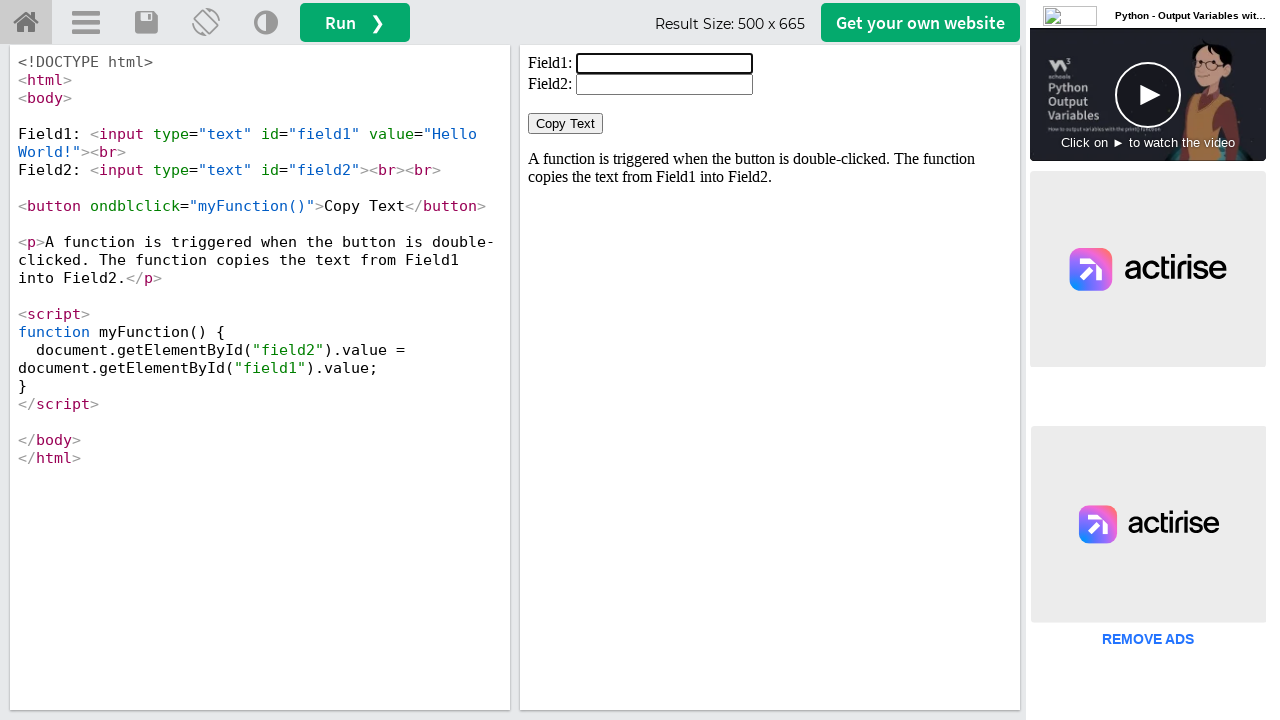

Filled the first field with 'Welcome' on #iframeResult >> internal:control=enter-frame >> #field1
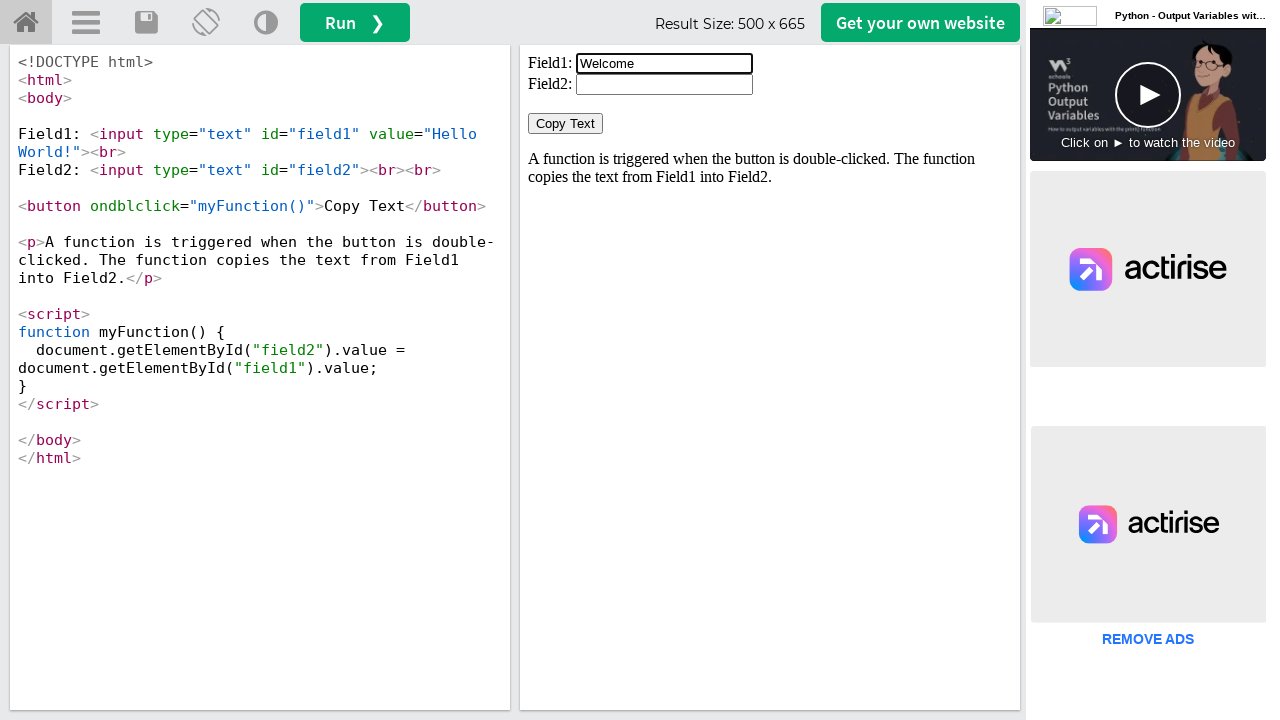

Double-clicked the Copy Text button at (566, 124) on #iframeResult >> internal:control=enter-frame >> xpath=//button[normalize-space(
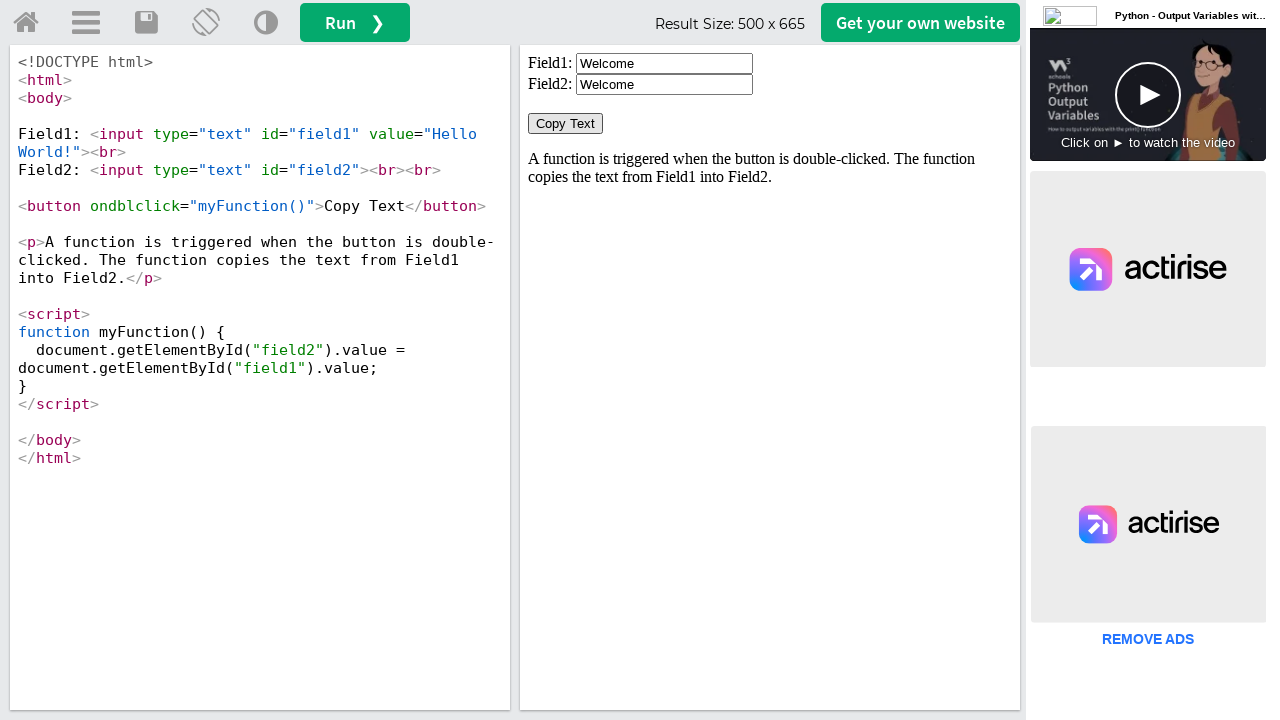

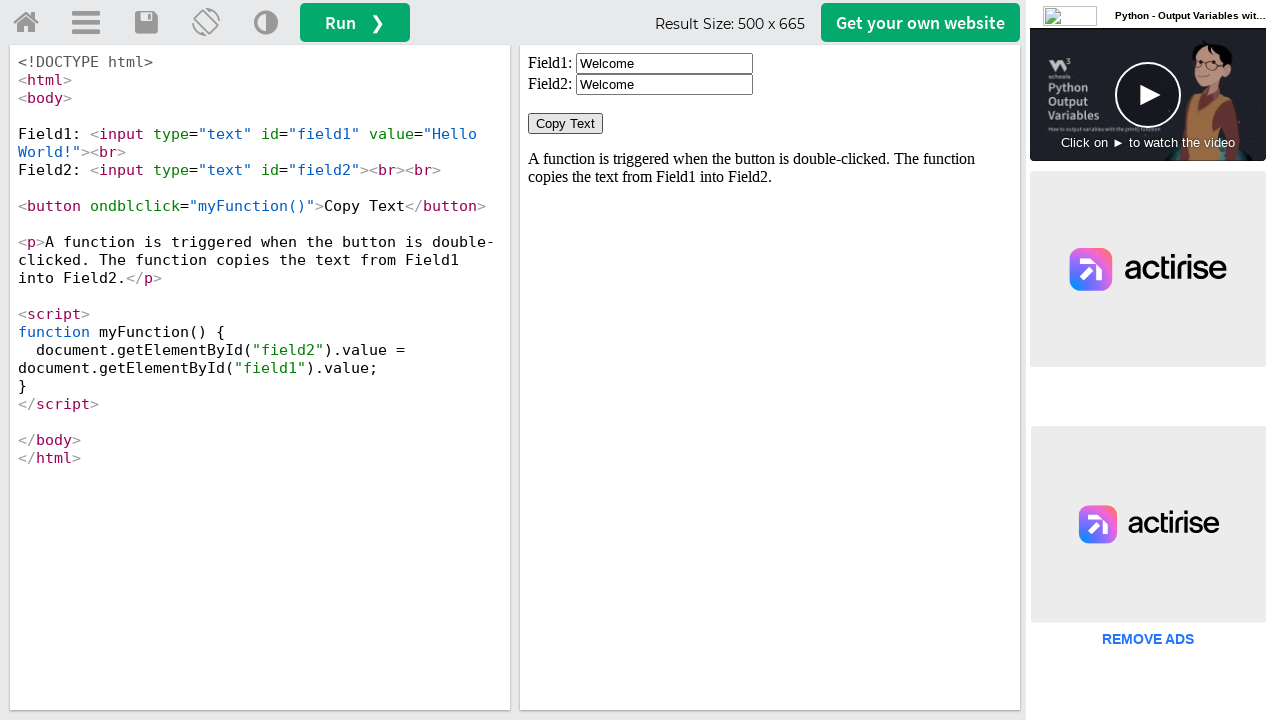